Tests window handling functionality by clicking a link that opens a new window, switching between parent and child windows, and verifying the context switches correctly

Starting URL: http://the-internet.herokuapp.com/windows

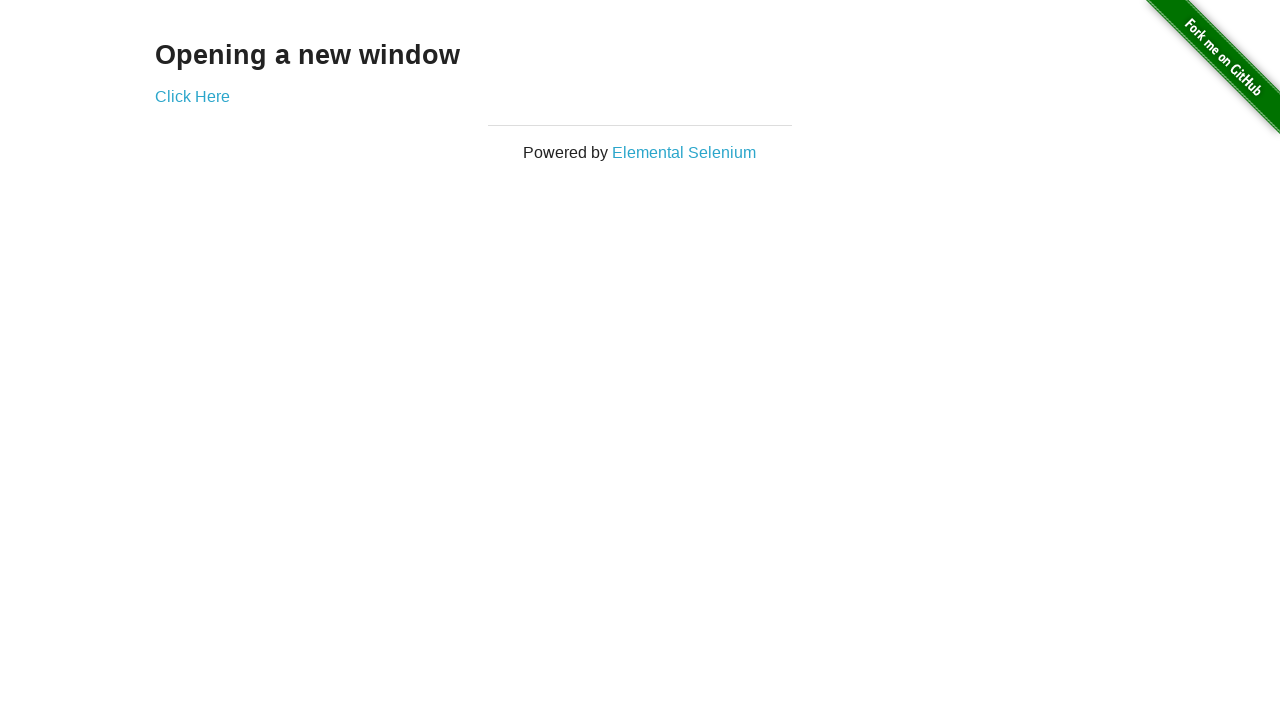

Clicked 'Click Here' link to open new window at (192, 96) on text=Click Here
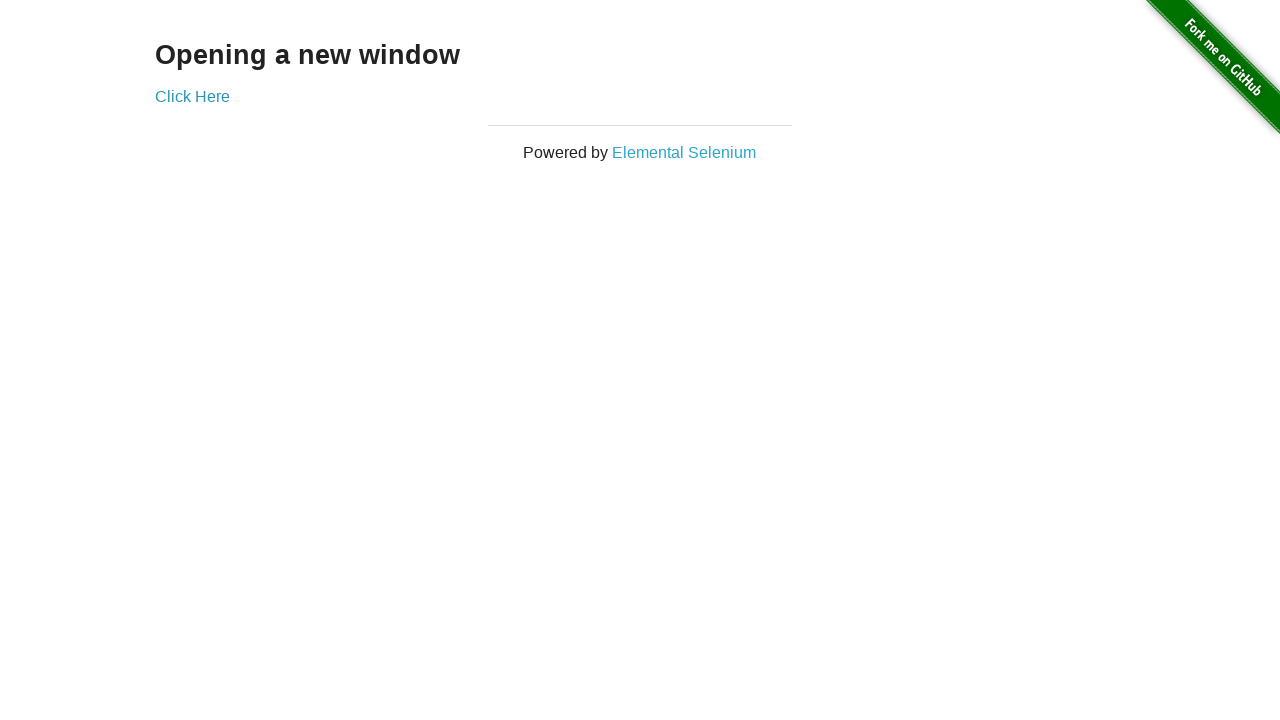

New window opened and captured
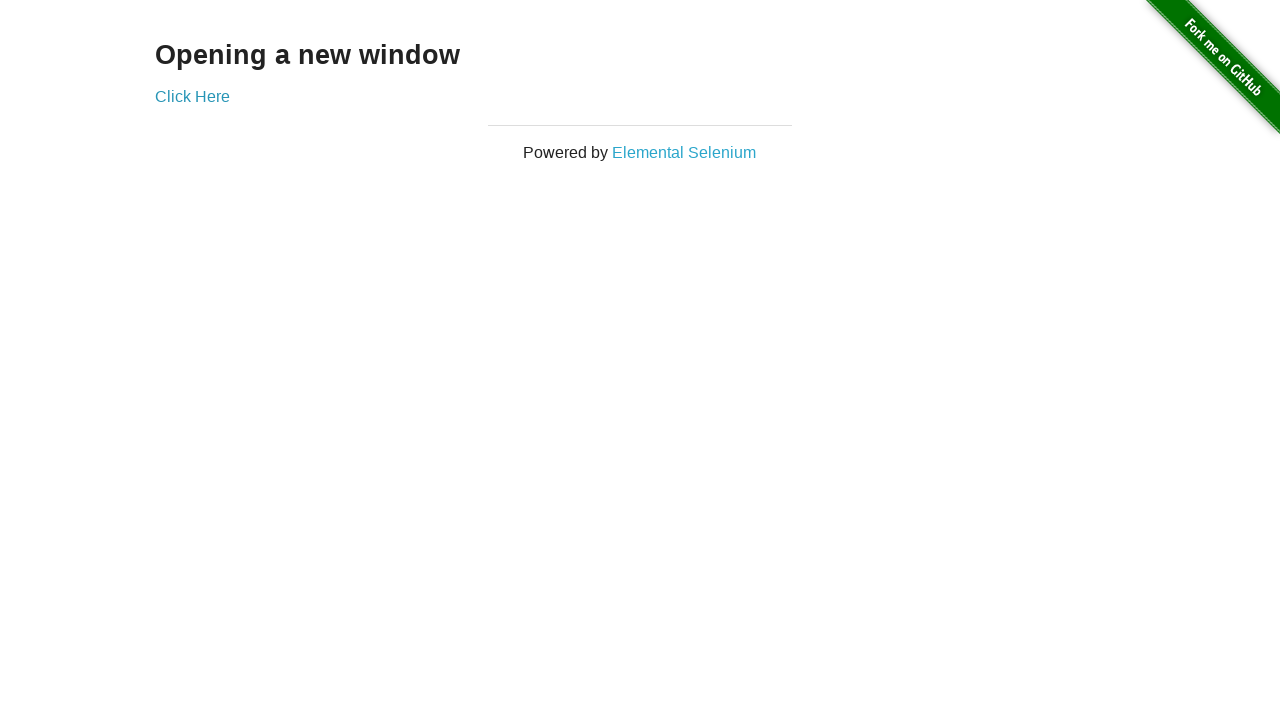

Retrieved original window title: The Internet
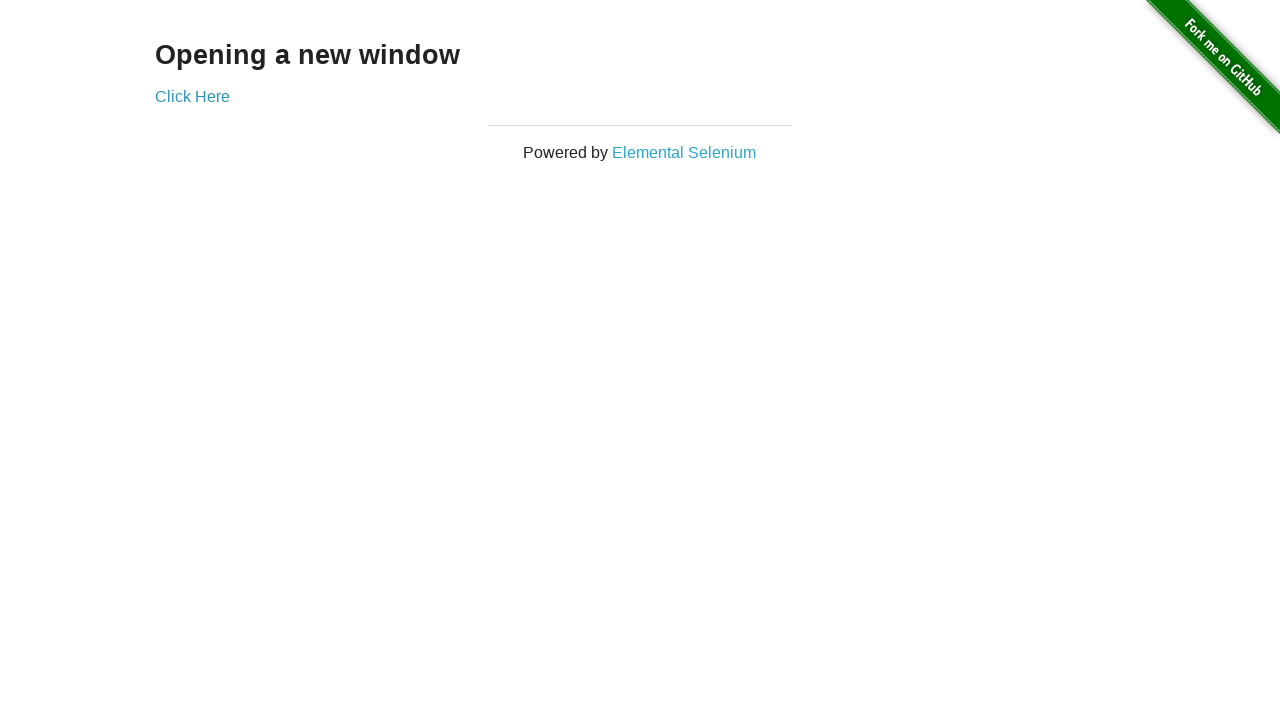

Retrieved new window title: New Window
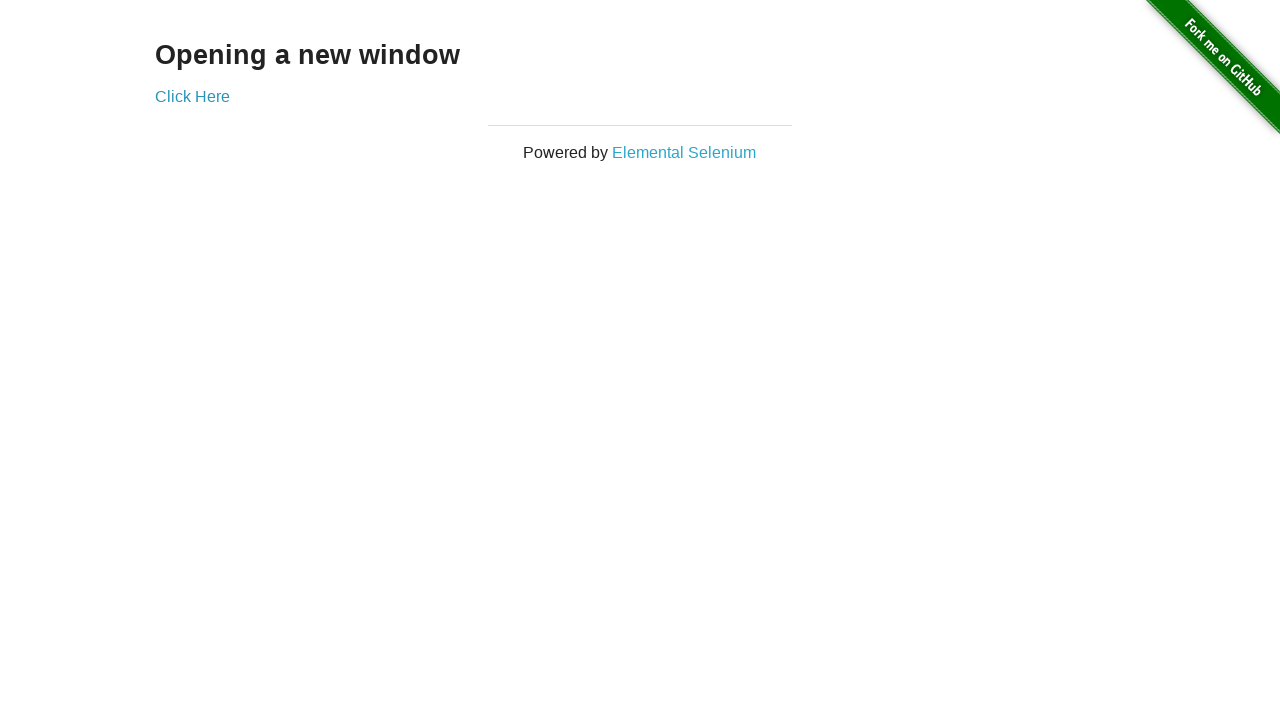

Switched back to original window, title: The Internet
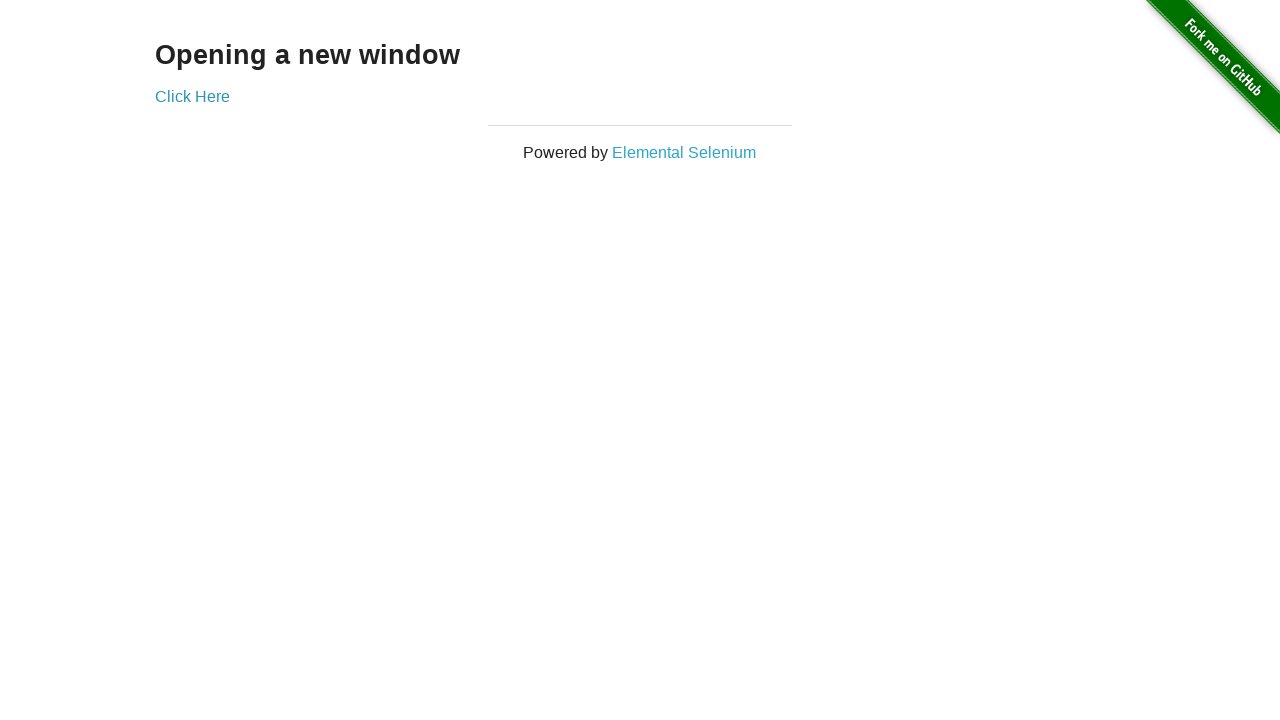

Switched to new window again, title: New Window
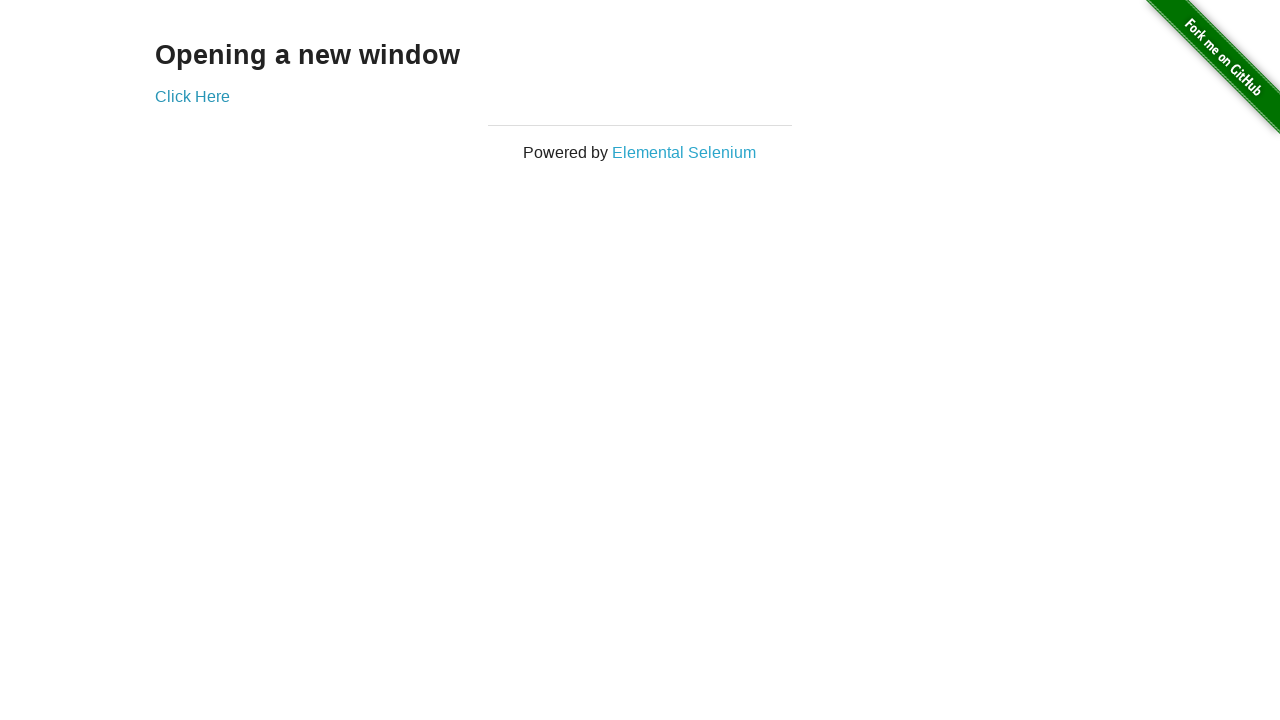

Closed the new window
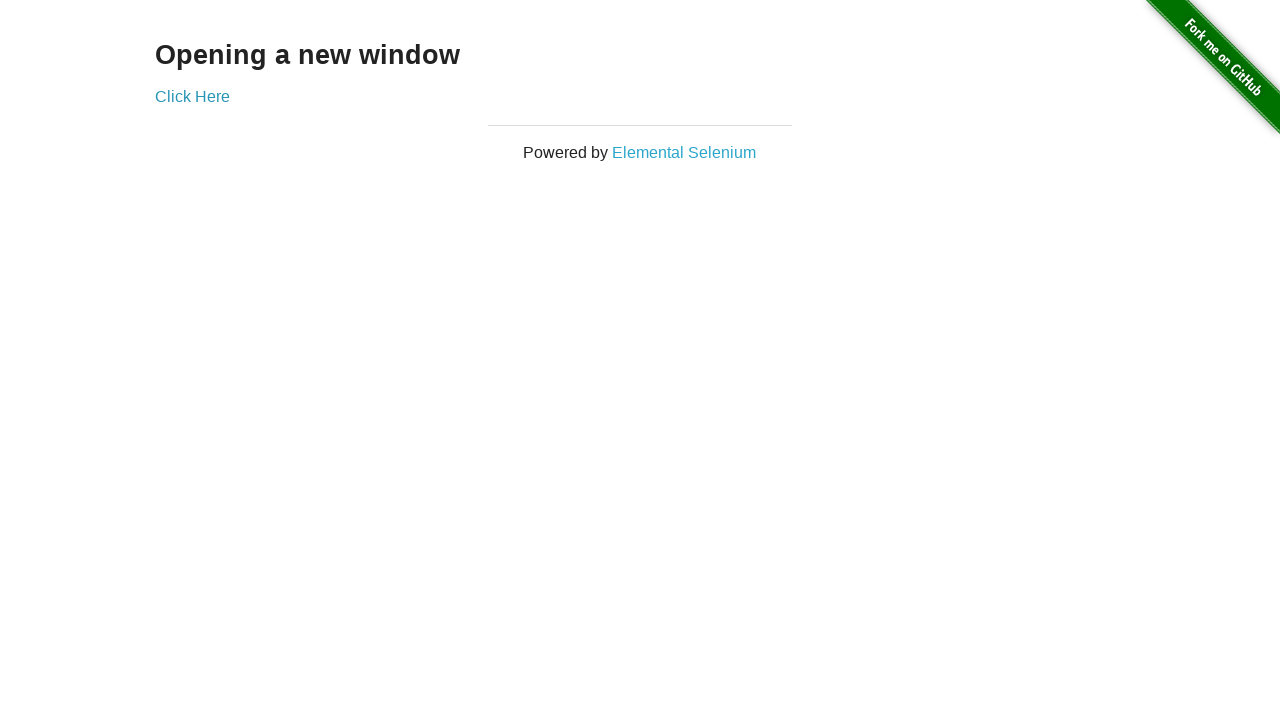

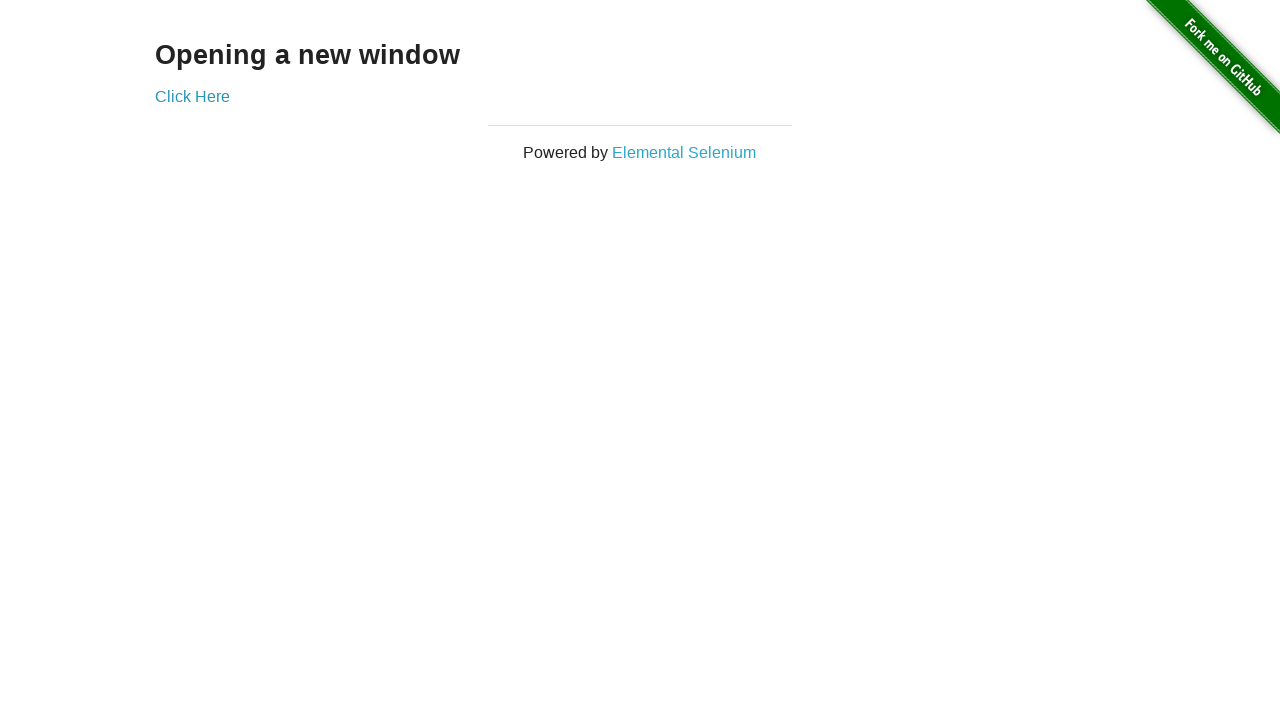